Tests interaction with a JavaScript prompt dialog by switching to an iframe, clicking a button that triggers an alert, entering text into the prompt, accepting it, and verifying the result text.

Starting URL: https://www.w3schools.com/jsref/tryit.asp?filename=tryjsref_prompt

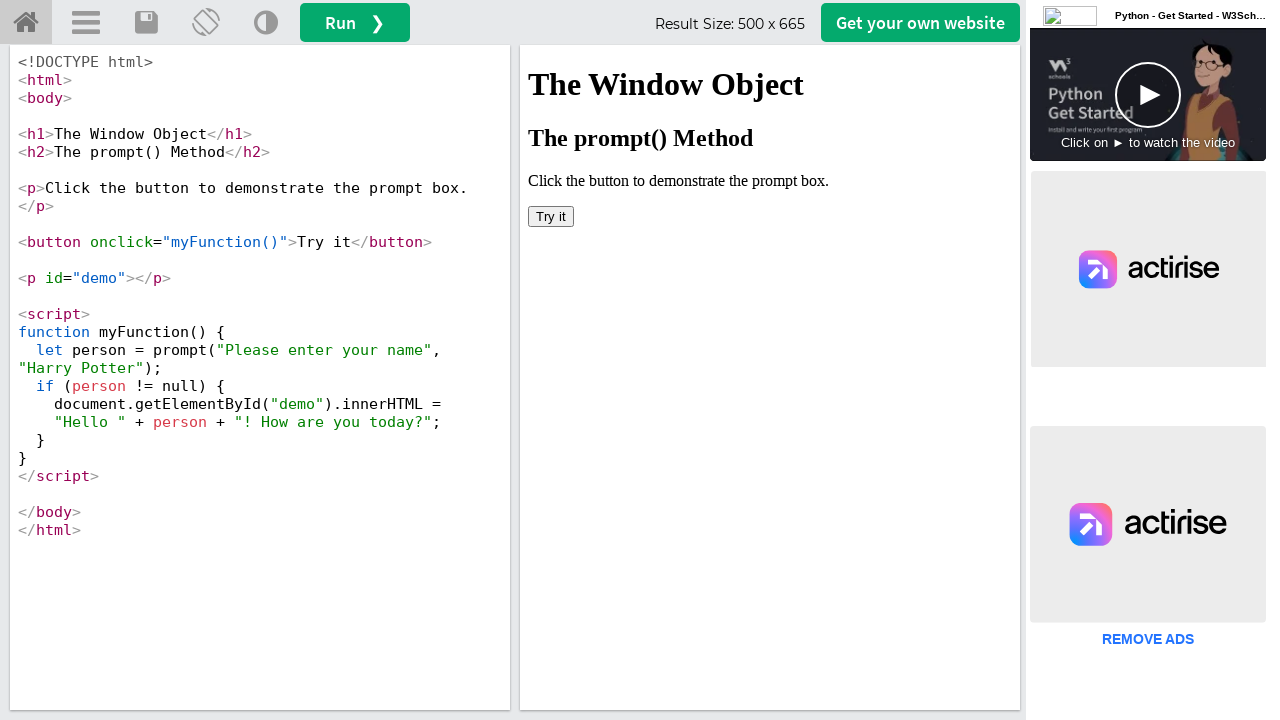

Located and switched to iframe containing demo content
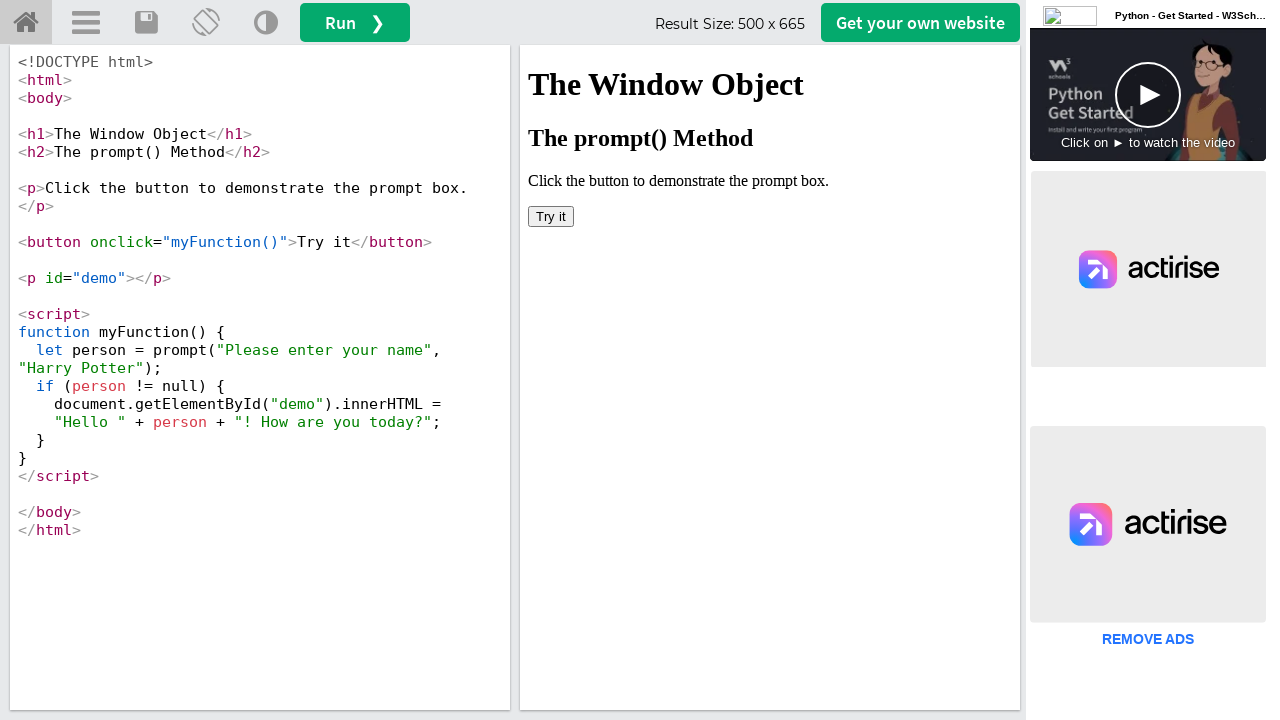

Clicked 'Try it' button to trigger prompt dialog at (551, 216) on iframe >> nth=0 >> internal:control=enter-frame >> xpath=//button[text()='Try it
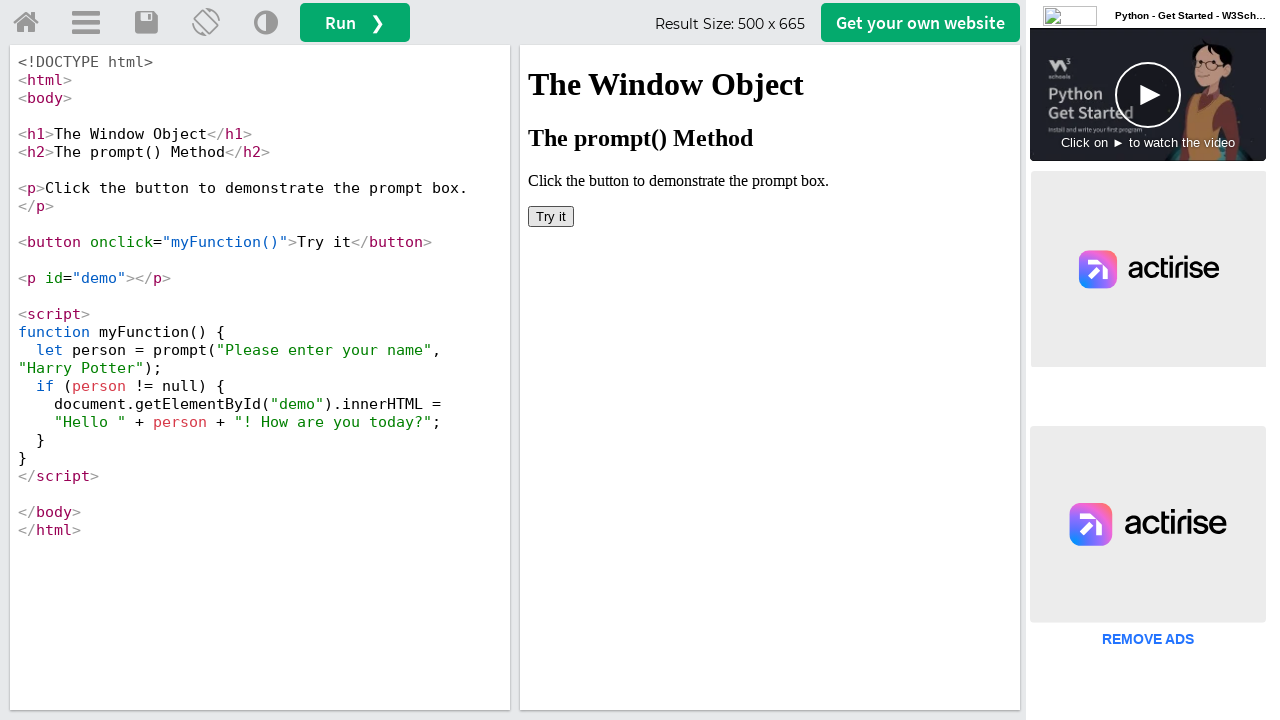

Set up dialog handler to accept prompt with text 'HemaLatha'
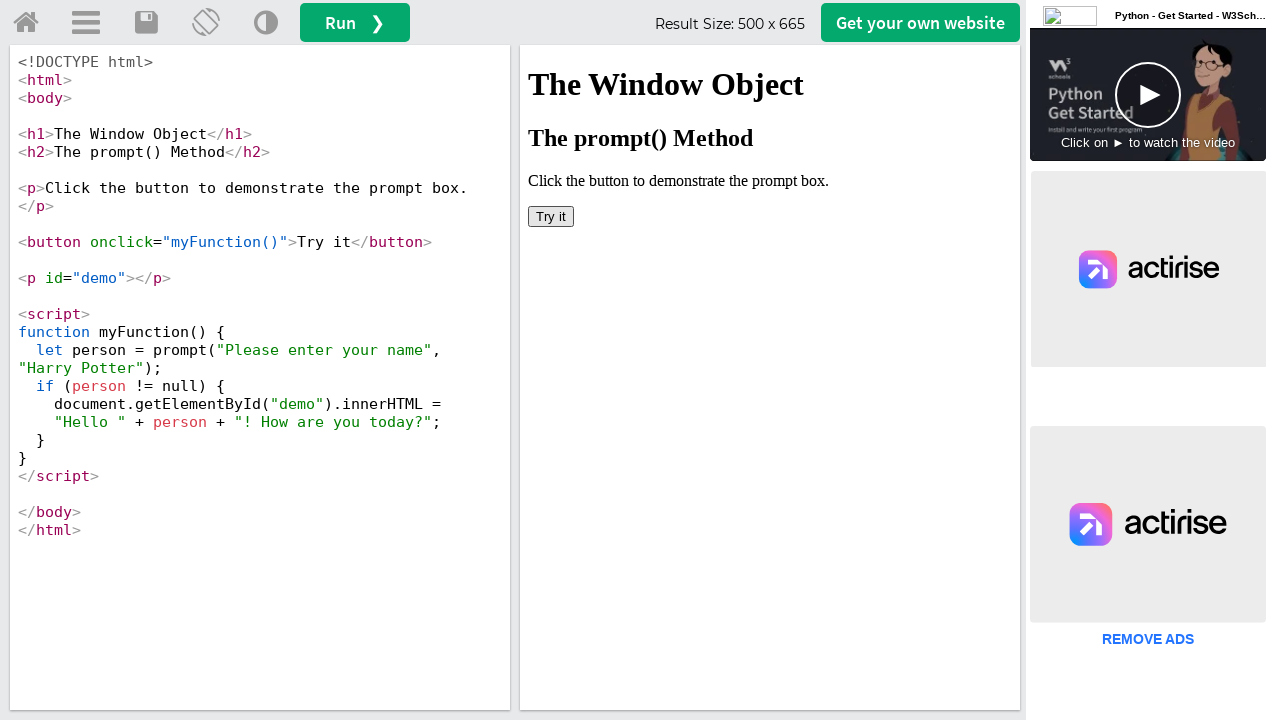

Clicked 'Try it' button again to trigger and handle prompt dialog at (551, 216) on iframe >> nth=0 >> internal:control=enter-frame >> xpath=//button[text()='Try it
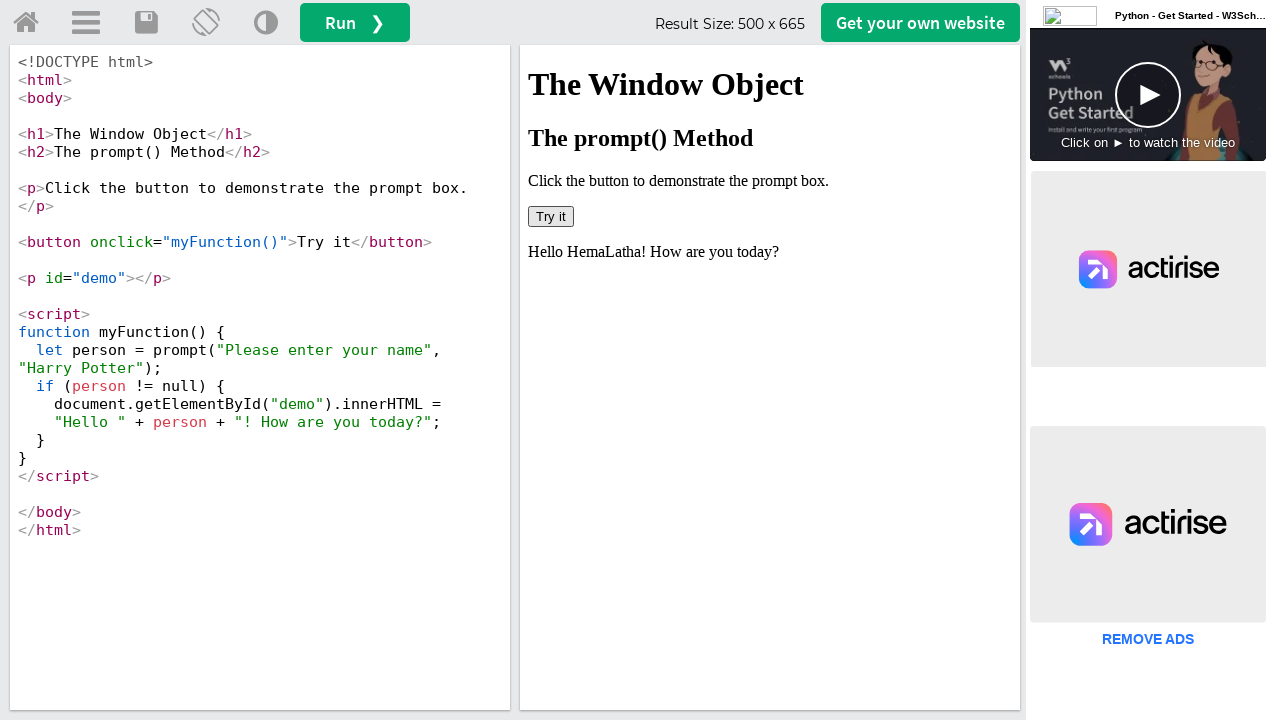

Verified result text appeared in demo element
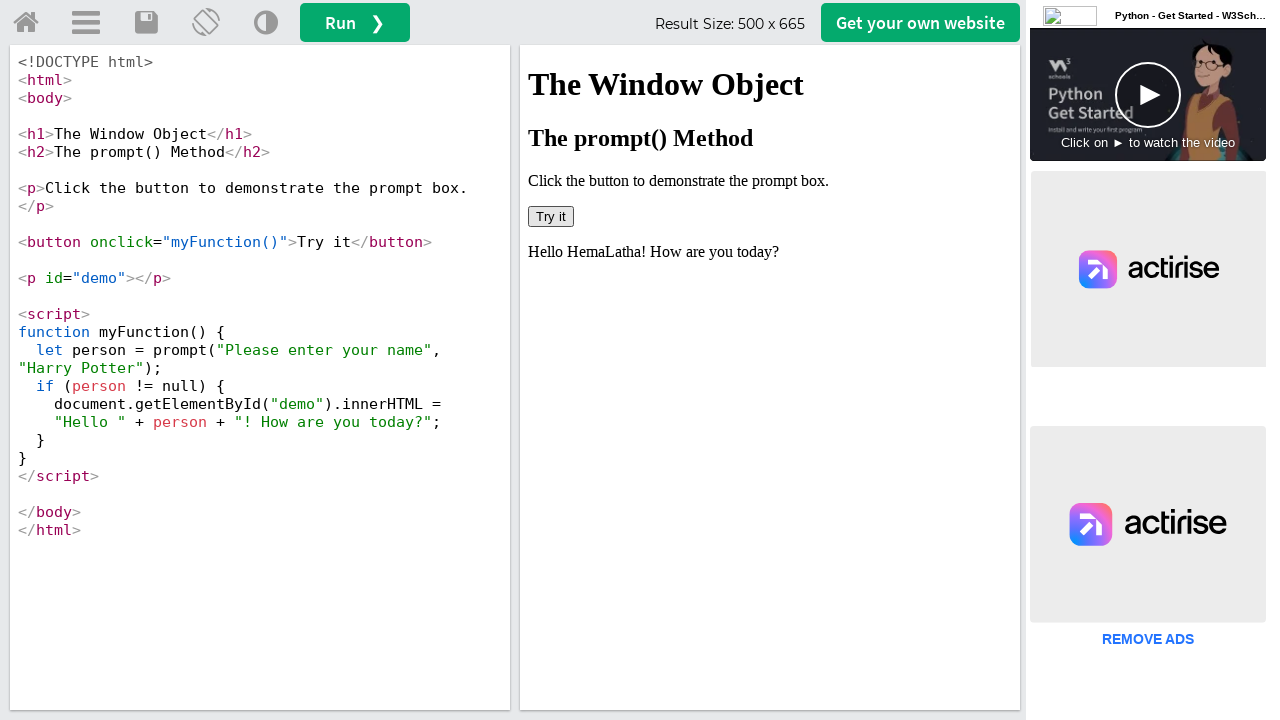

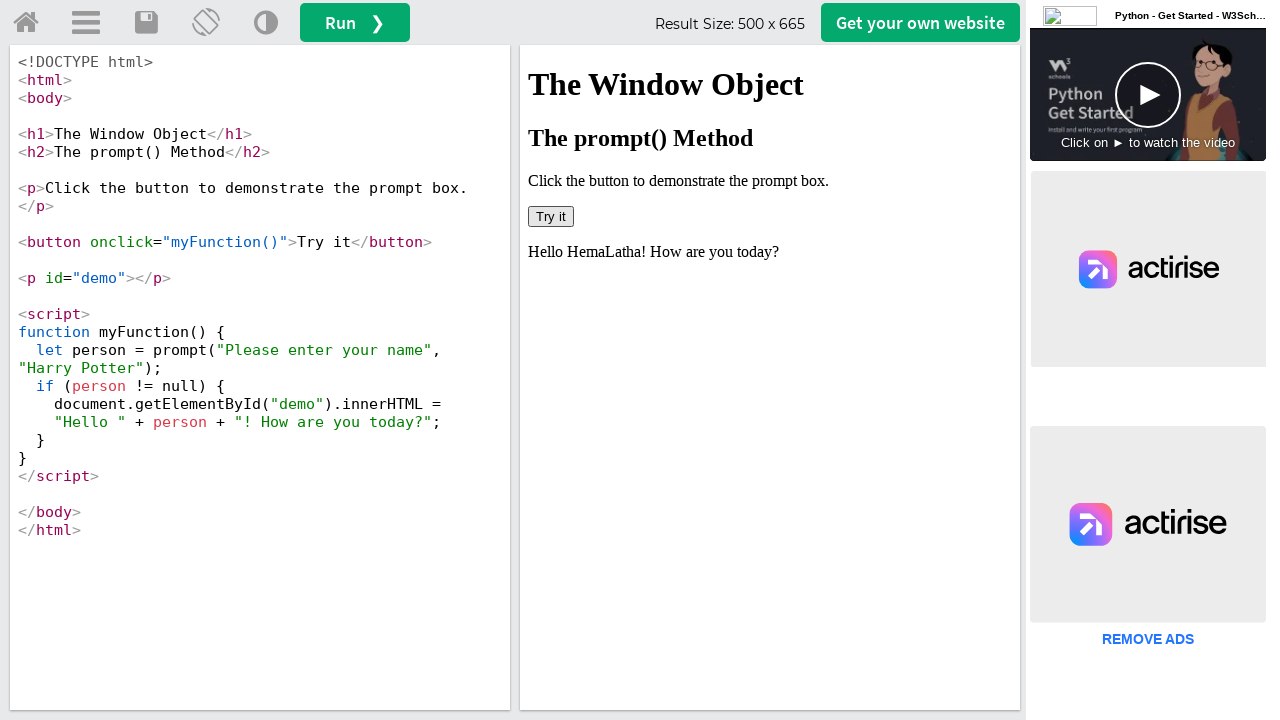